Tests navigation through links on the Duotech website by clicking on "About" link and then a partial link containing "con"

Starting URL: https://www.duotech.io/

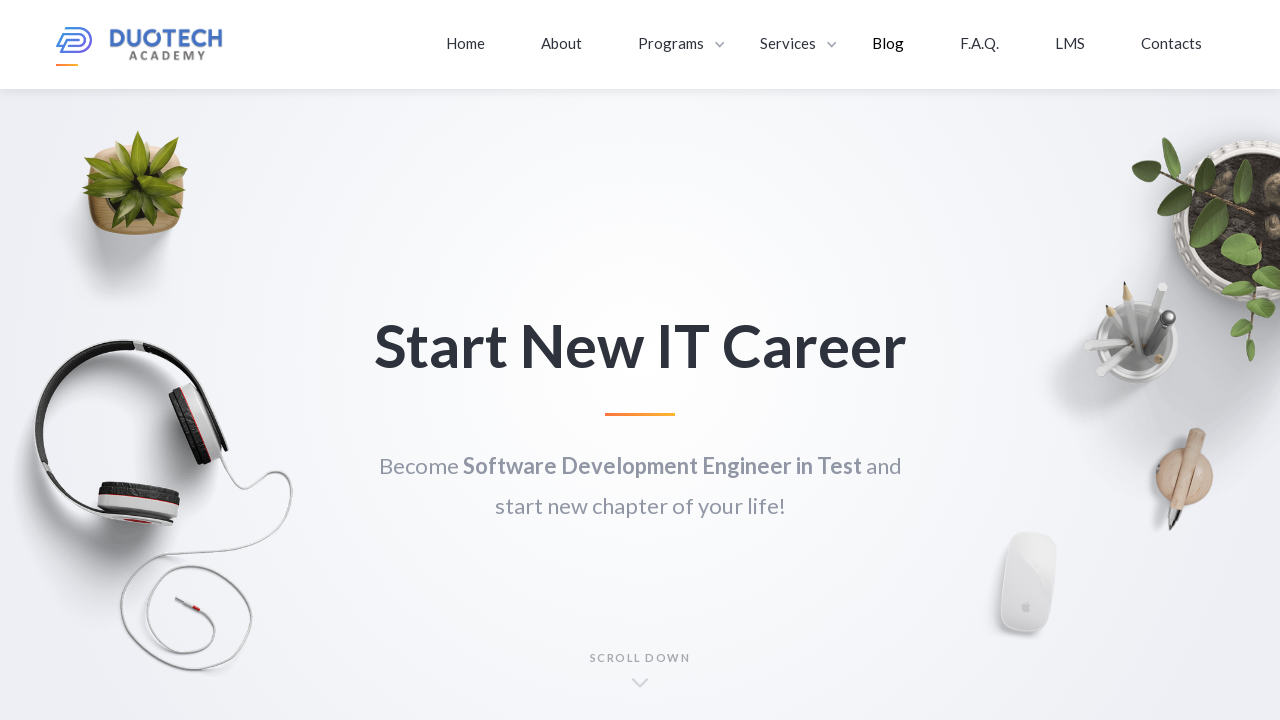

Clicked on 'About' link at (562, 43) on text=About
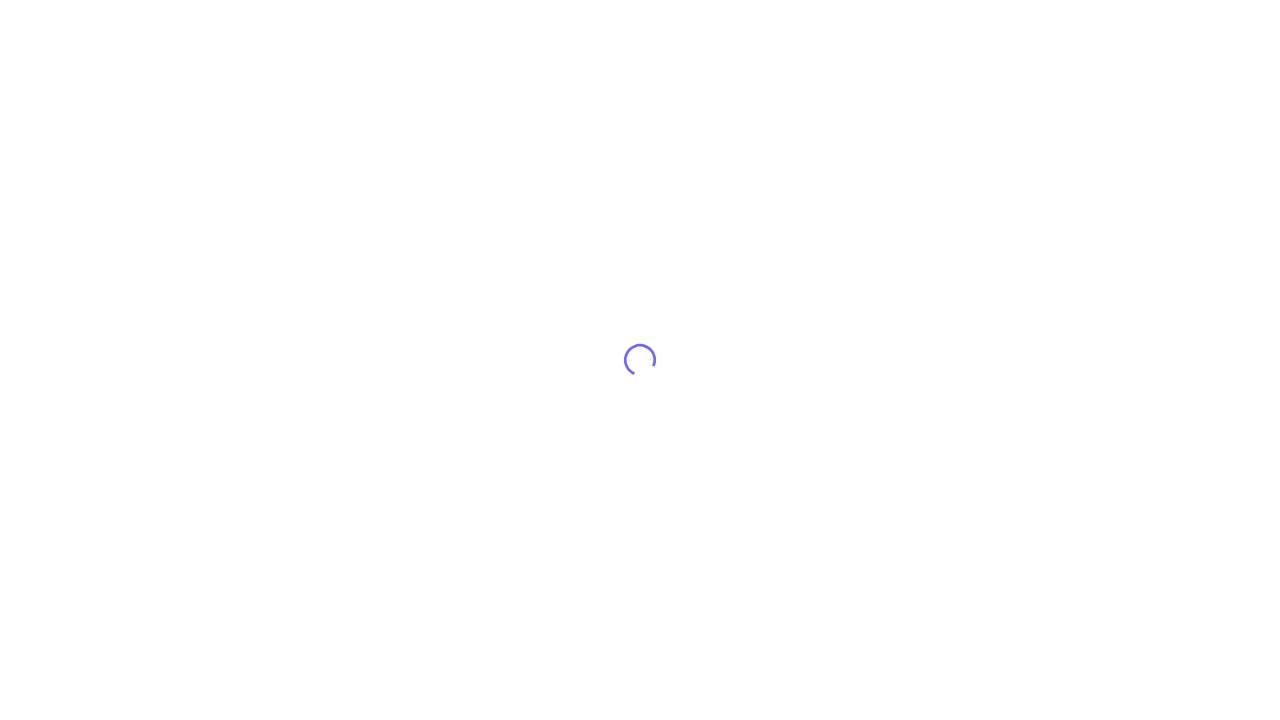

Clicked on link containing 'con' at (1172, 43) on a:has-text('con')
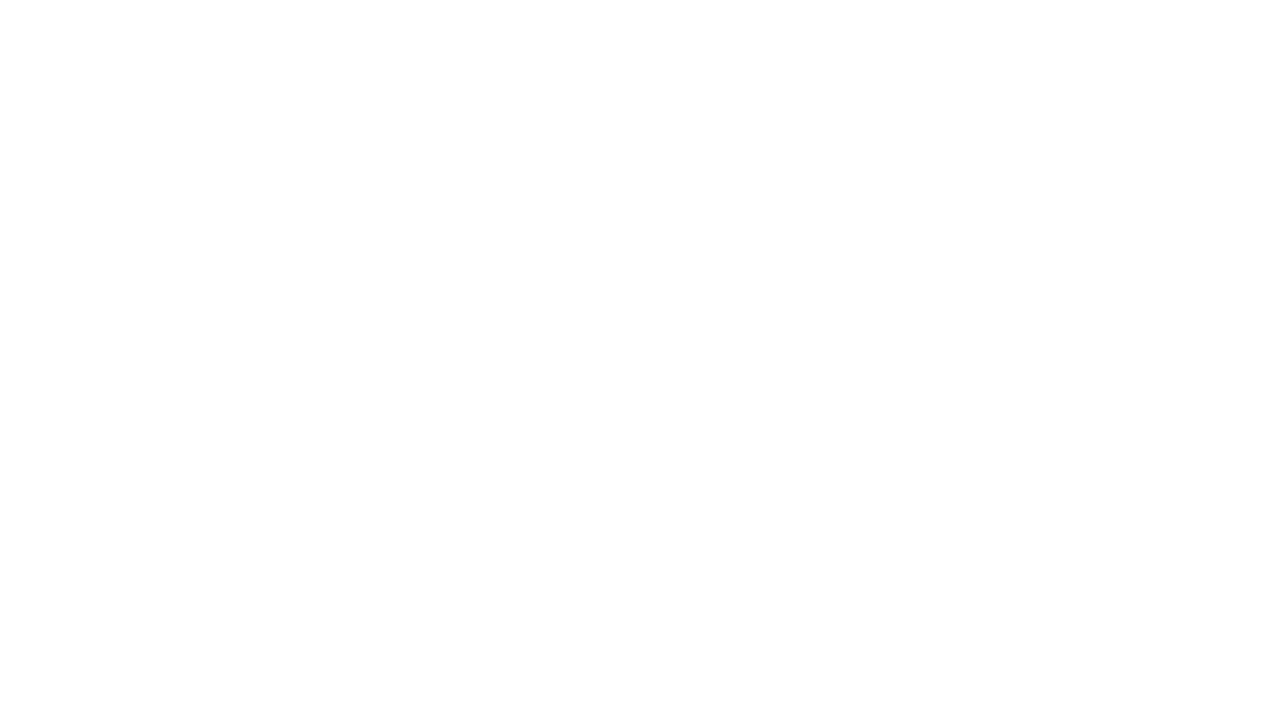

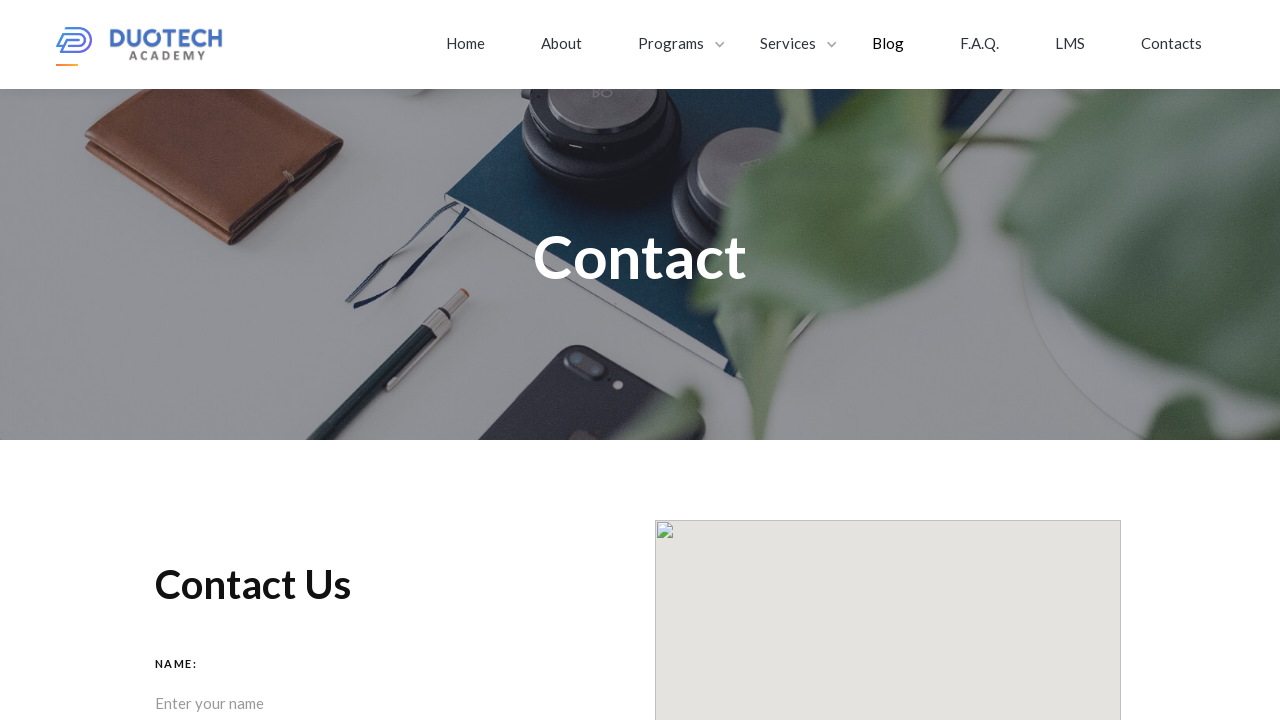